Navigates to a frame test page and retrieves the window handle information

Starting URL: https://letcode.in/frame

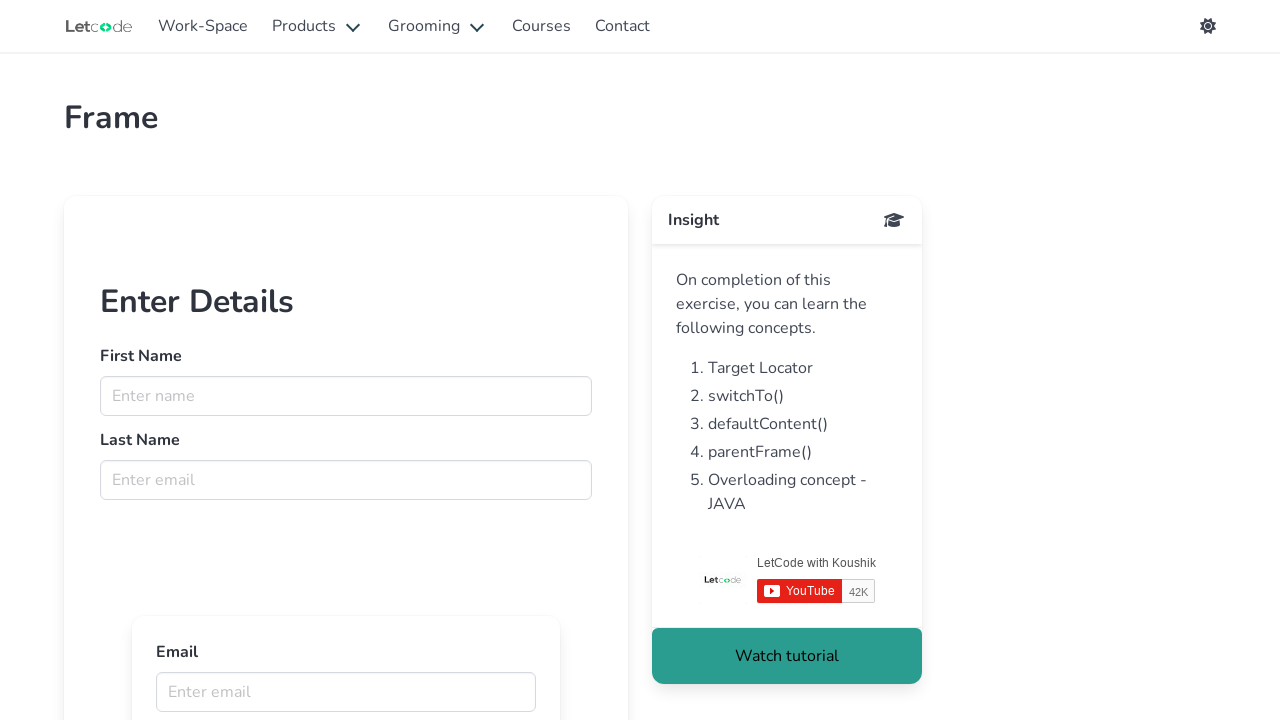

Waited for frame test page to load (domcontentloaded)
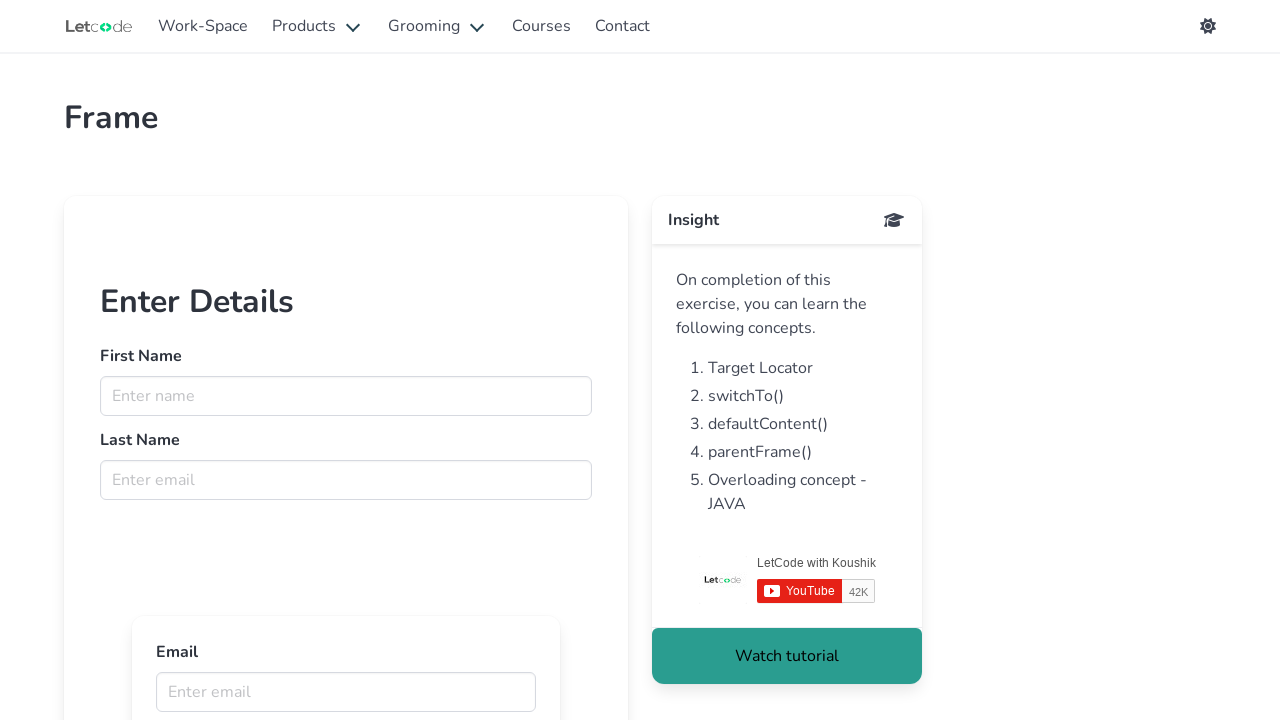

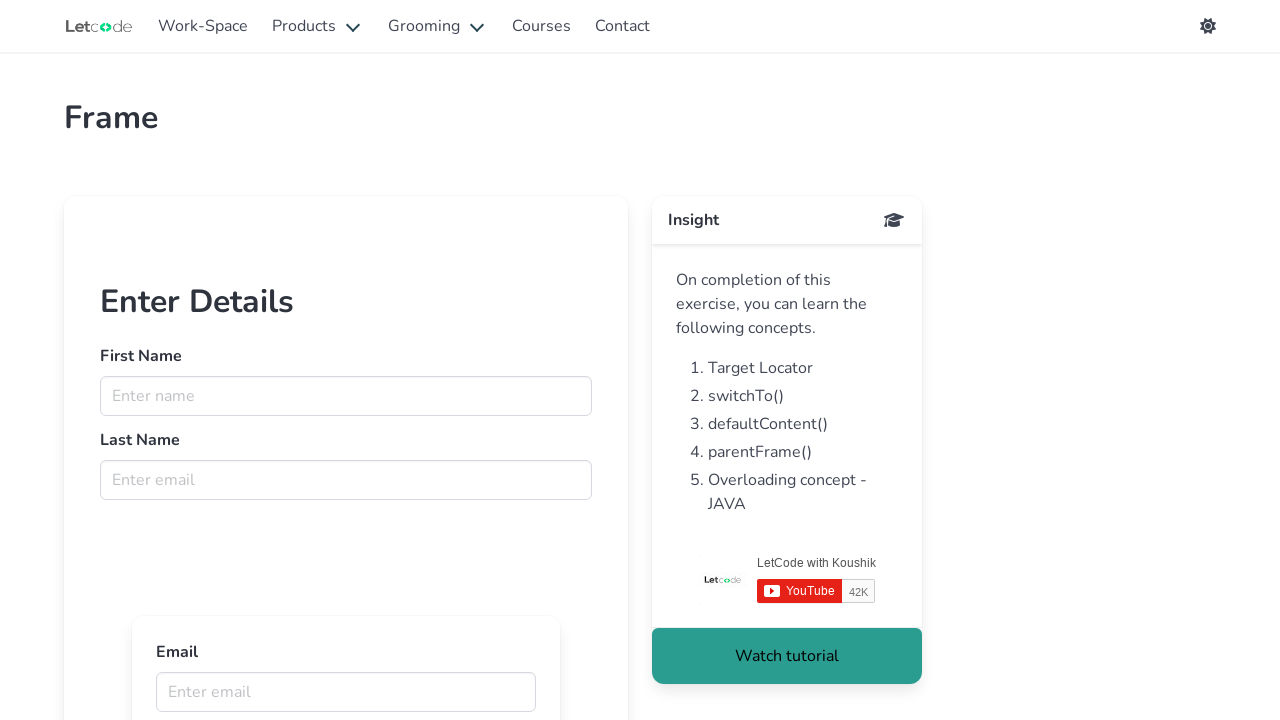